Tests iframe handling by navigating to a W3Schools JavaScript demo page, switching into the result iframe, and clicking a button that displays the current date and time.

Starting URL: https://www.w3schools.com/js/tryit.asp?filename=tryjs_myfirst

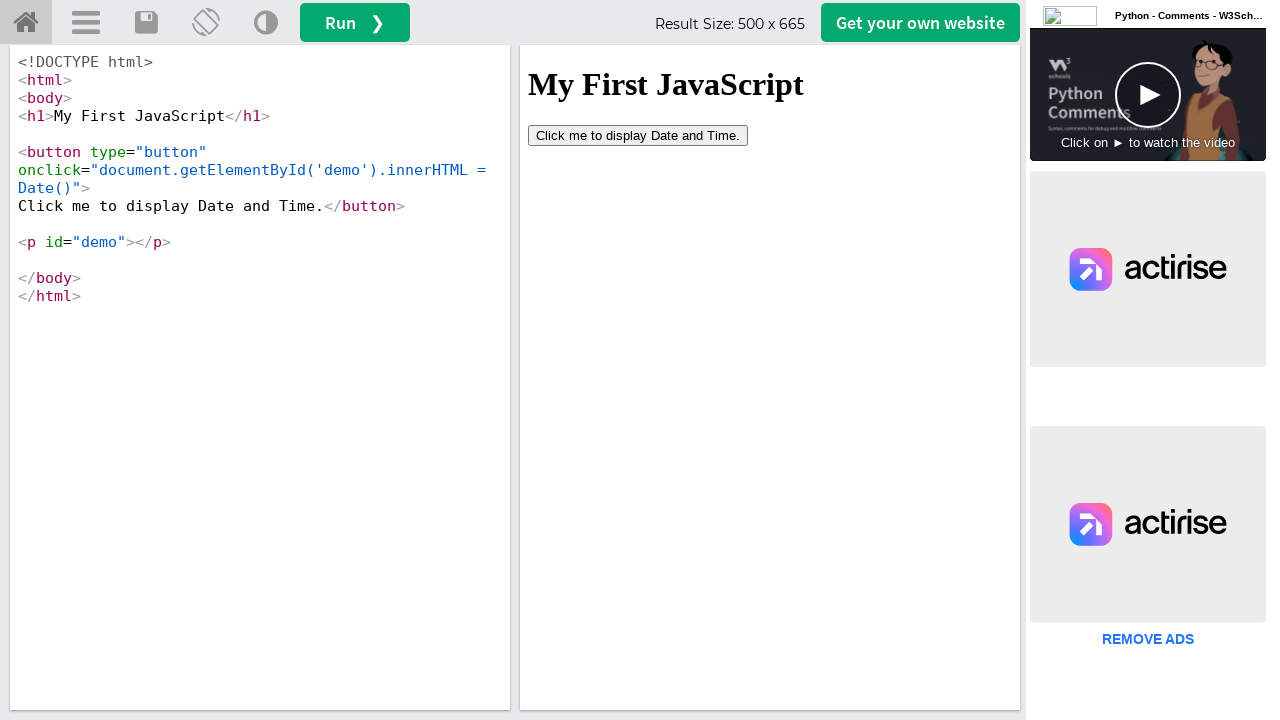

Waited for iframe#iframeResult to load
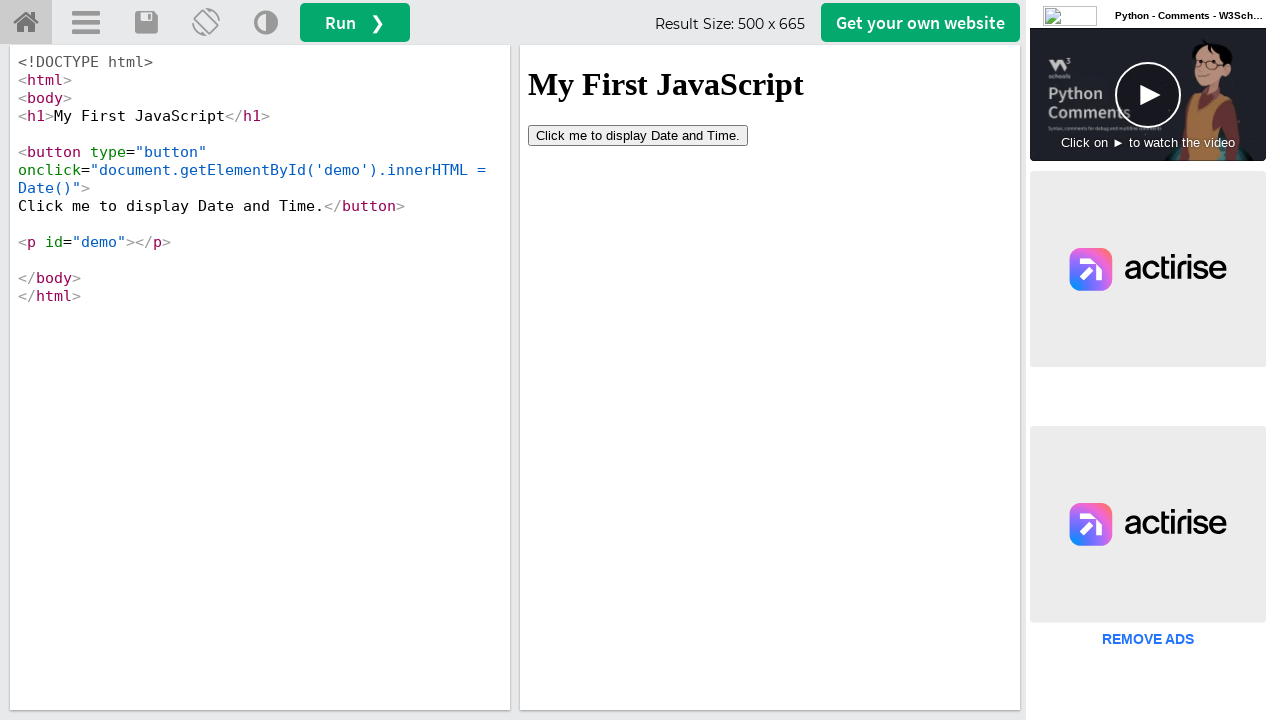

Located the result iframe
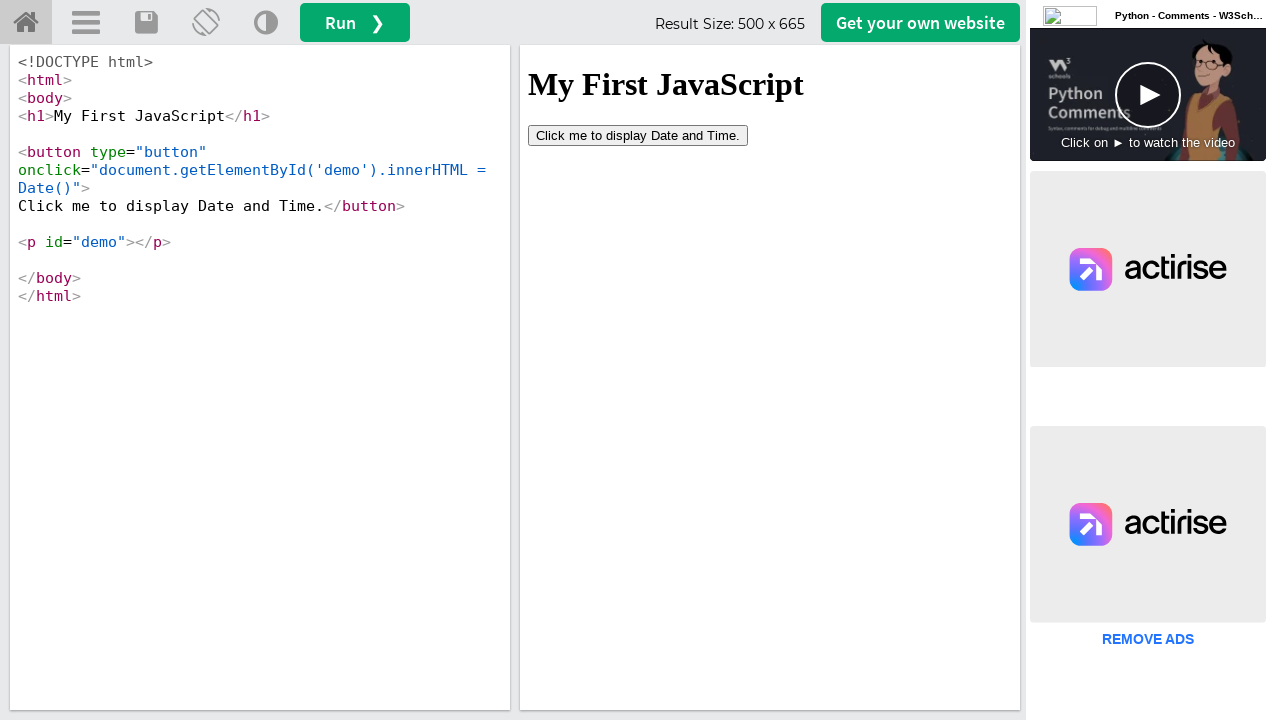

Clicked button to display current date and time at (638, 135) on iframe#iframeResult >> internal:control=enter-frame >> button[type='button']
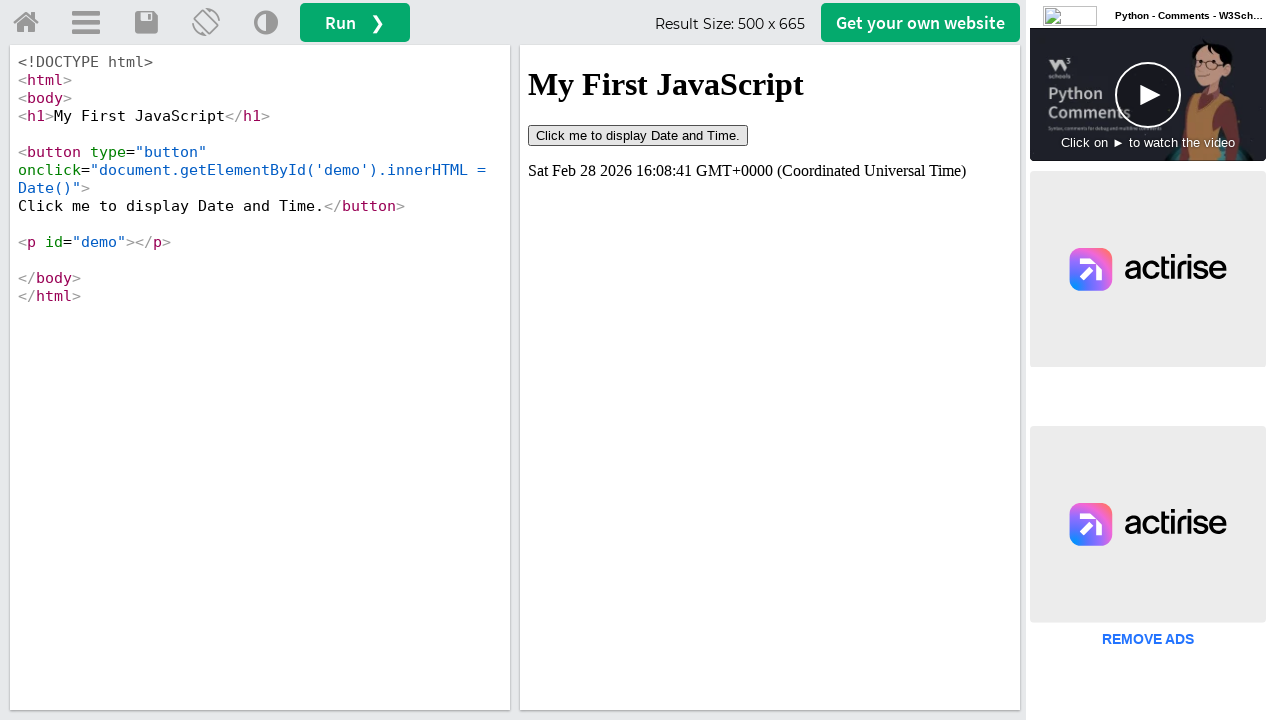

Waited 1 second for result to display
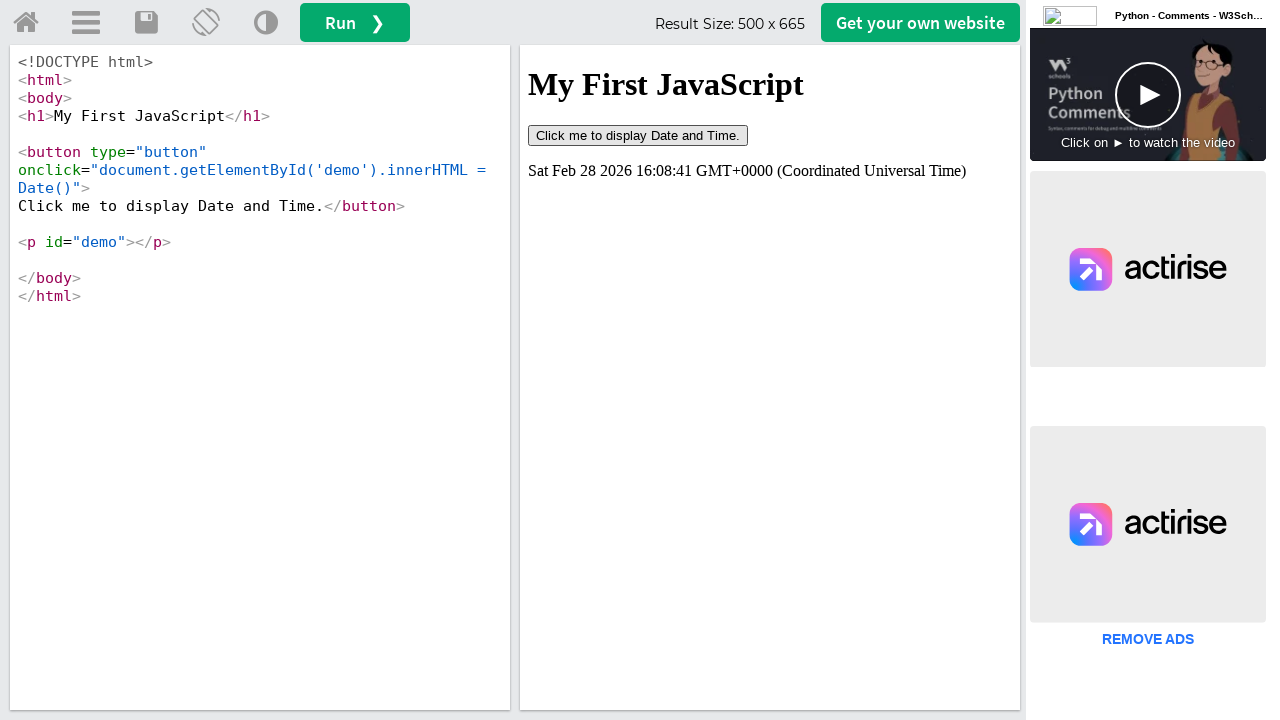

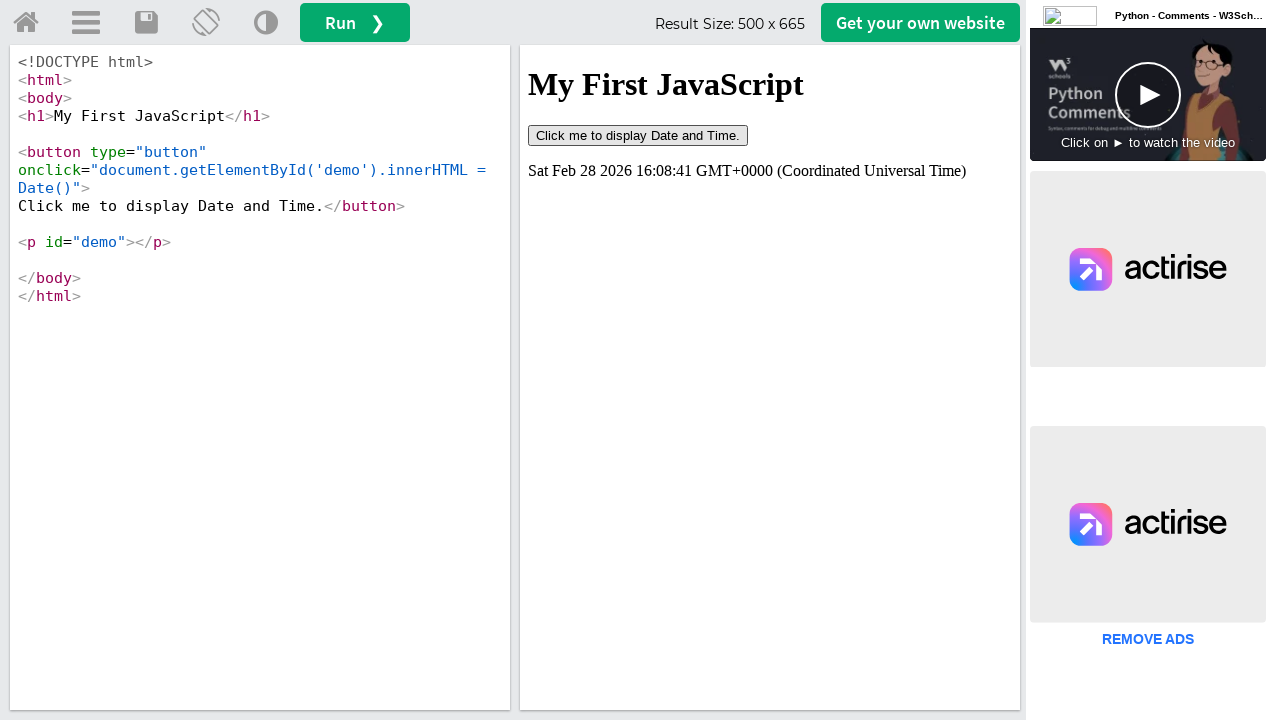